Tests that new todo items are appended to the bottom of the list by creating 3 items and verifying the count

Starting URL: https://demo.playwright.dev/todomvc

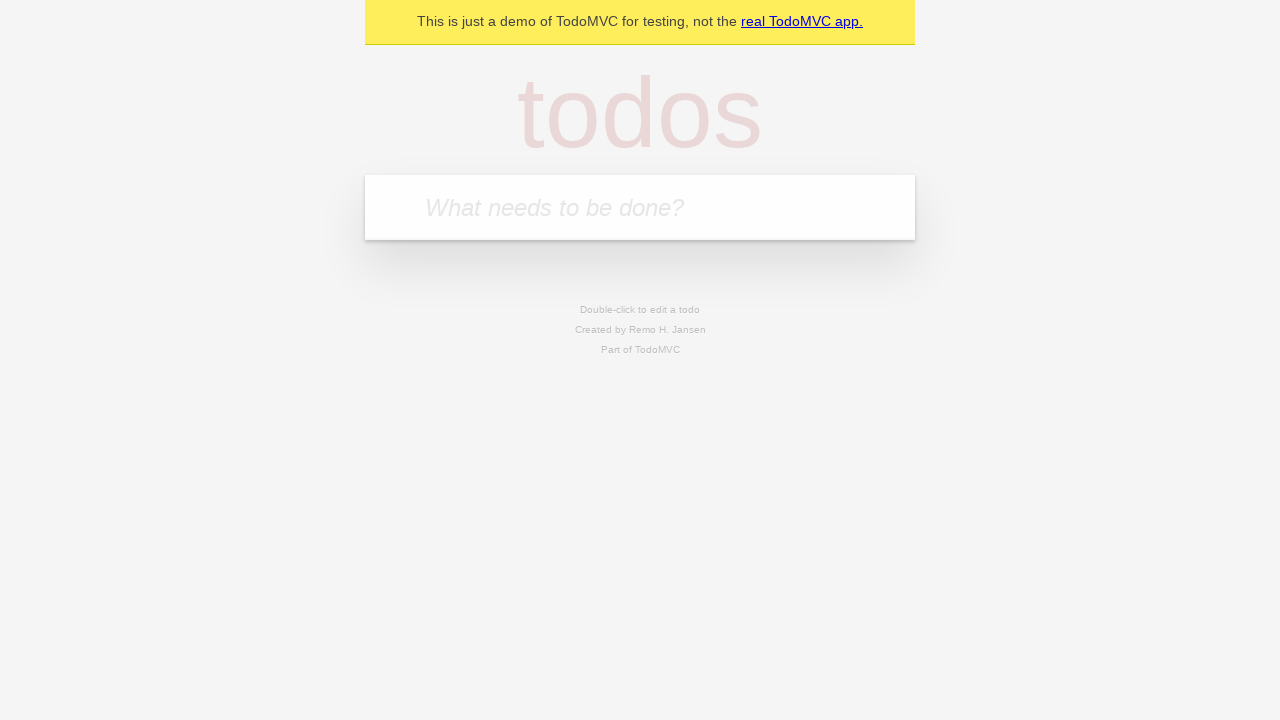

Located the todo input field
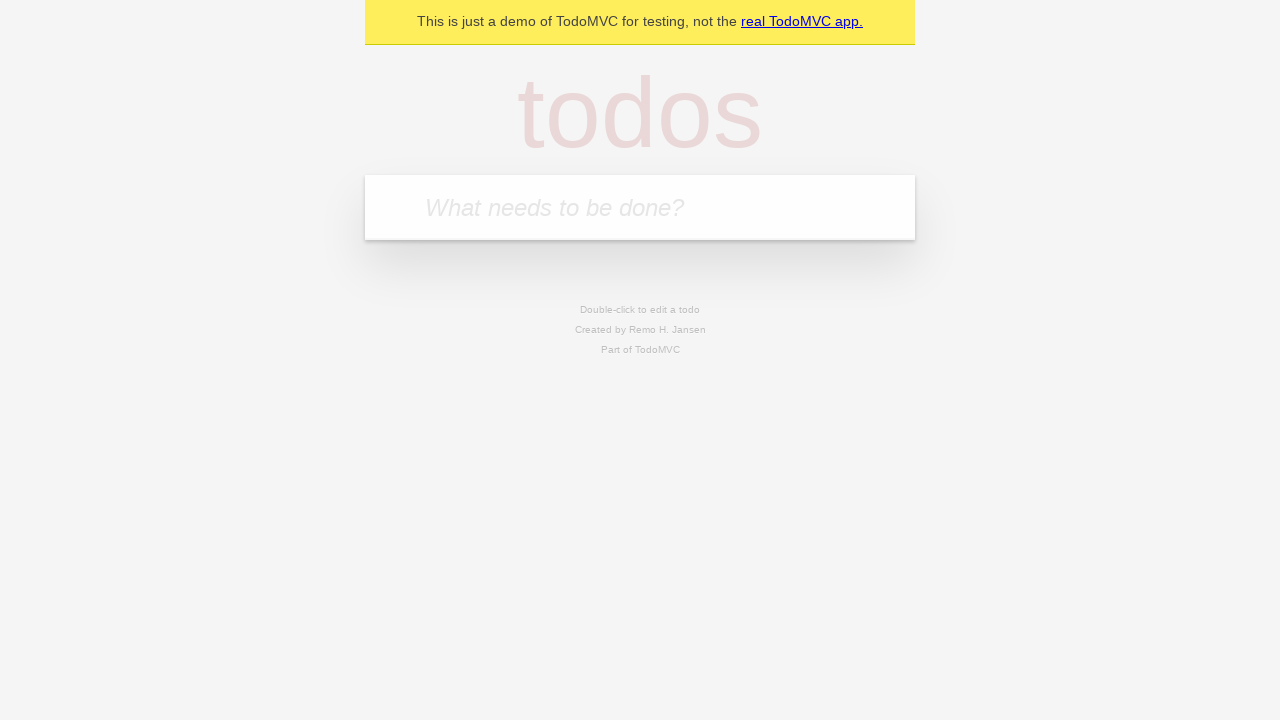

Filled first todo item: 'buy some cheese' on internal:attr=[placeholder="What needs to be done?"i]
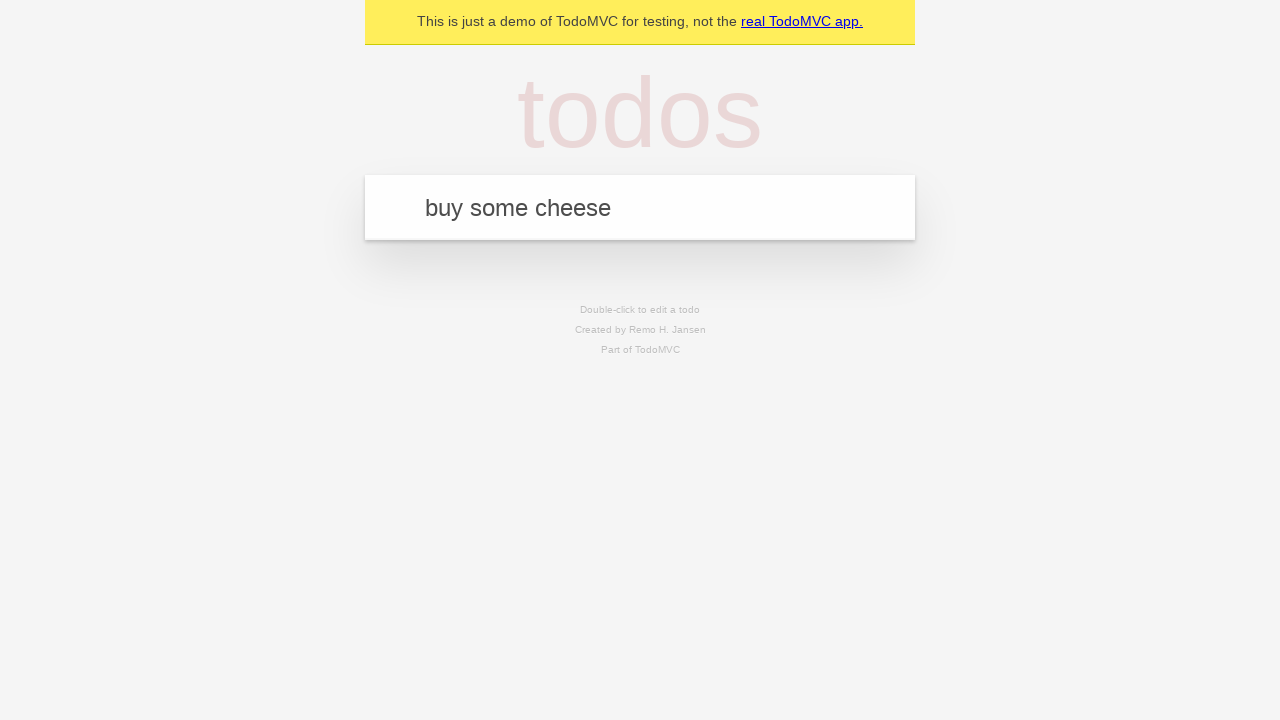

Pressed Enter to create first todo item on internal:attr=[placeholder="What needs to be done?"i]
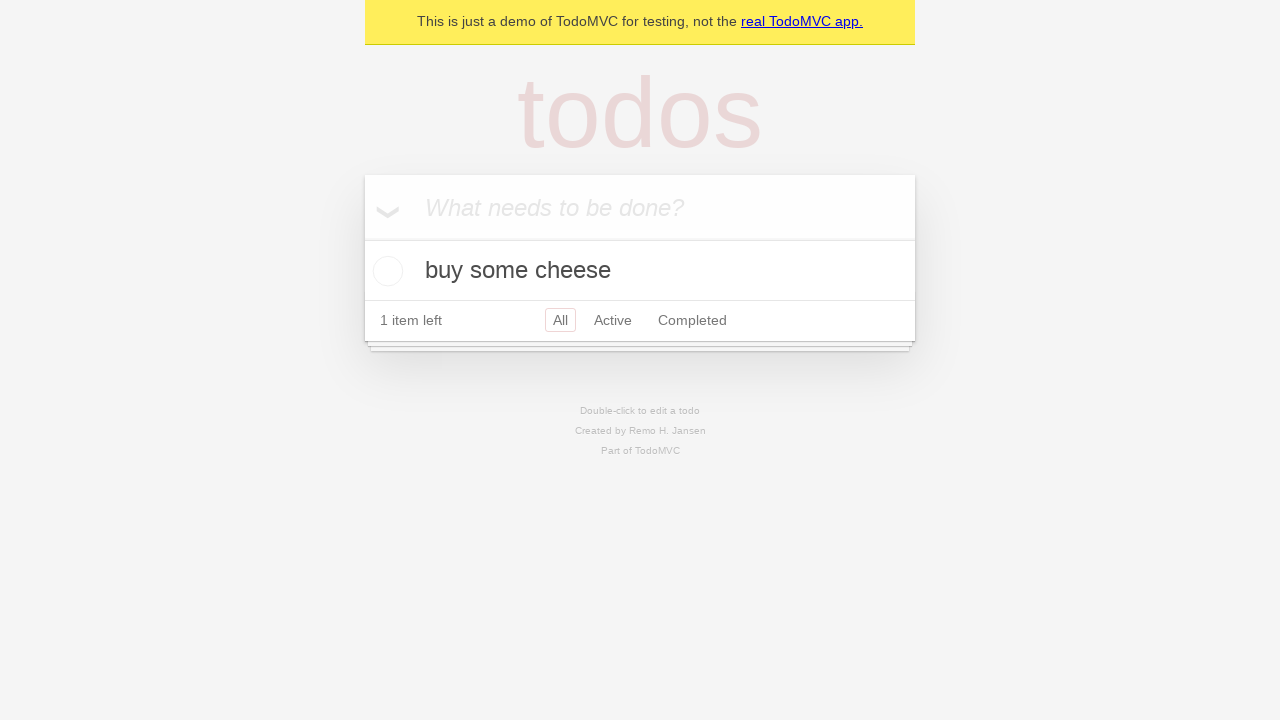

Filled second todo item: 'feed the cat' on internal:attr=[placeholder="What needs to be done?"i]
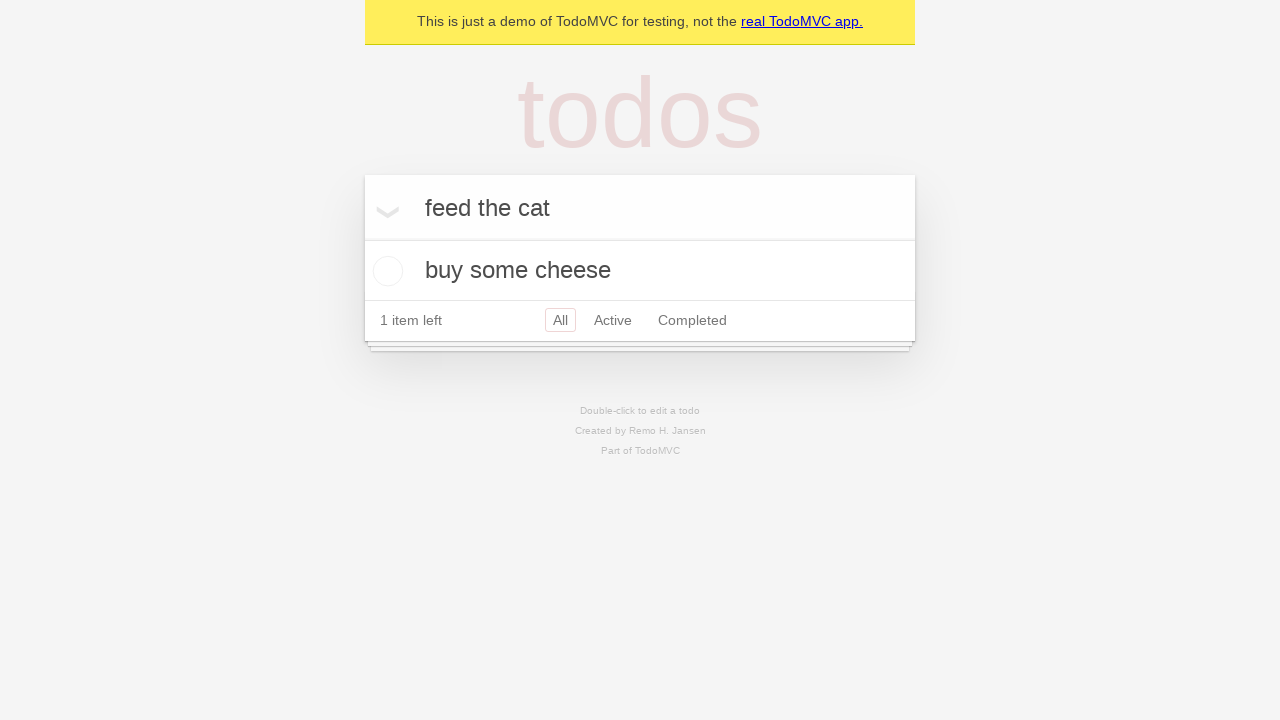

Pressed Enter to create second todo item on internal:attr=[placeholder="What needs to be done?"i]
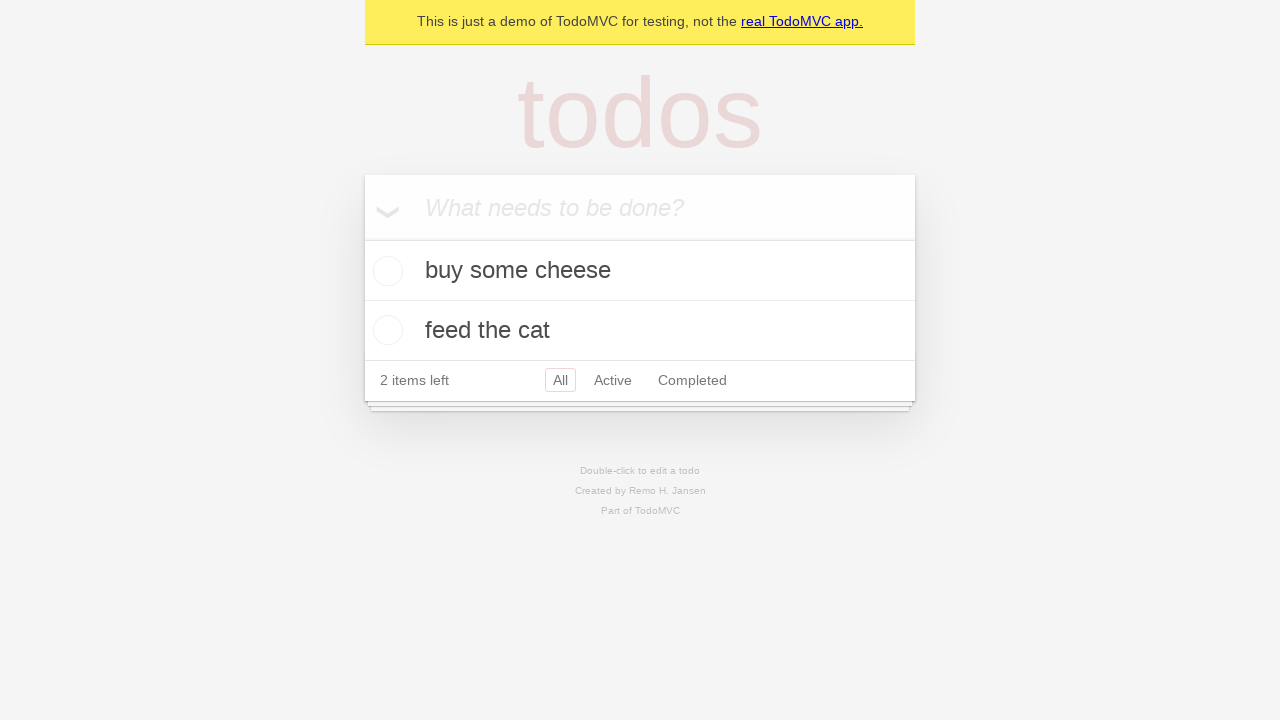

Filled third todo item: 'book a doctors appointment' on internal:attr=[placeholder="What needs to be done?"i]
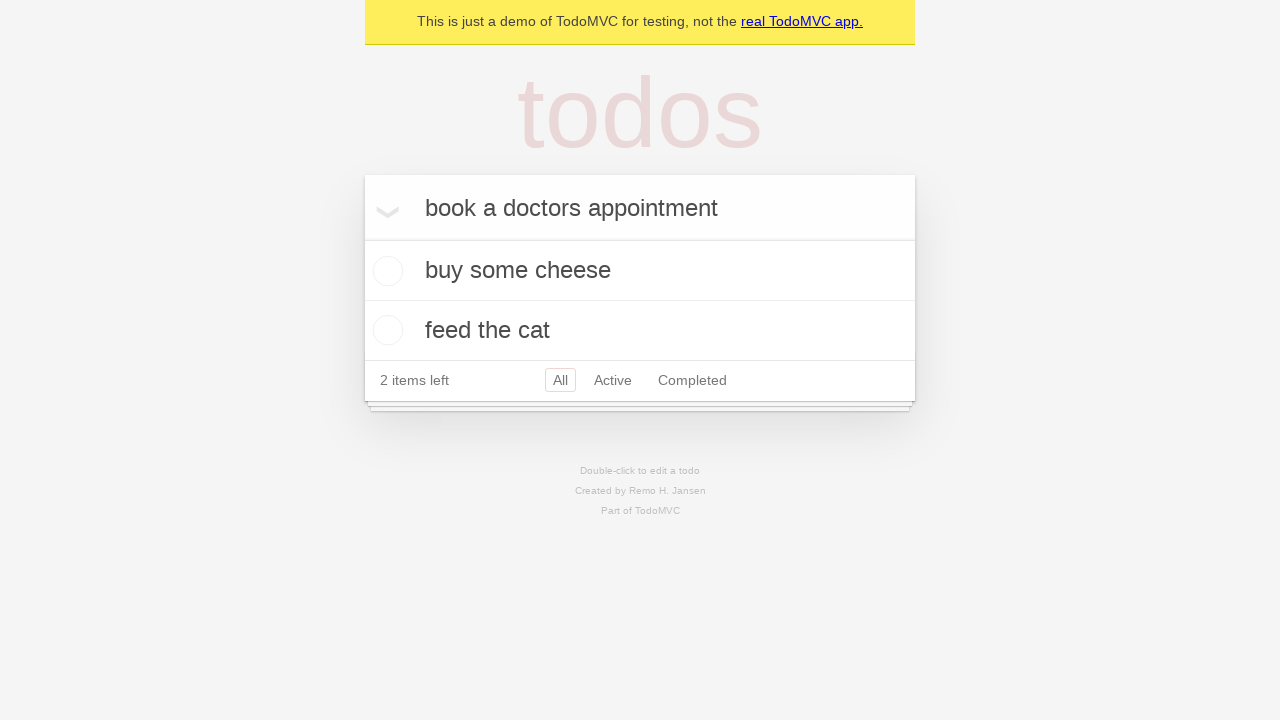

Pressed Enter to create third todo item on internal:attr=[placeholder="What needs to be done?"i]
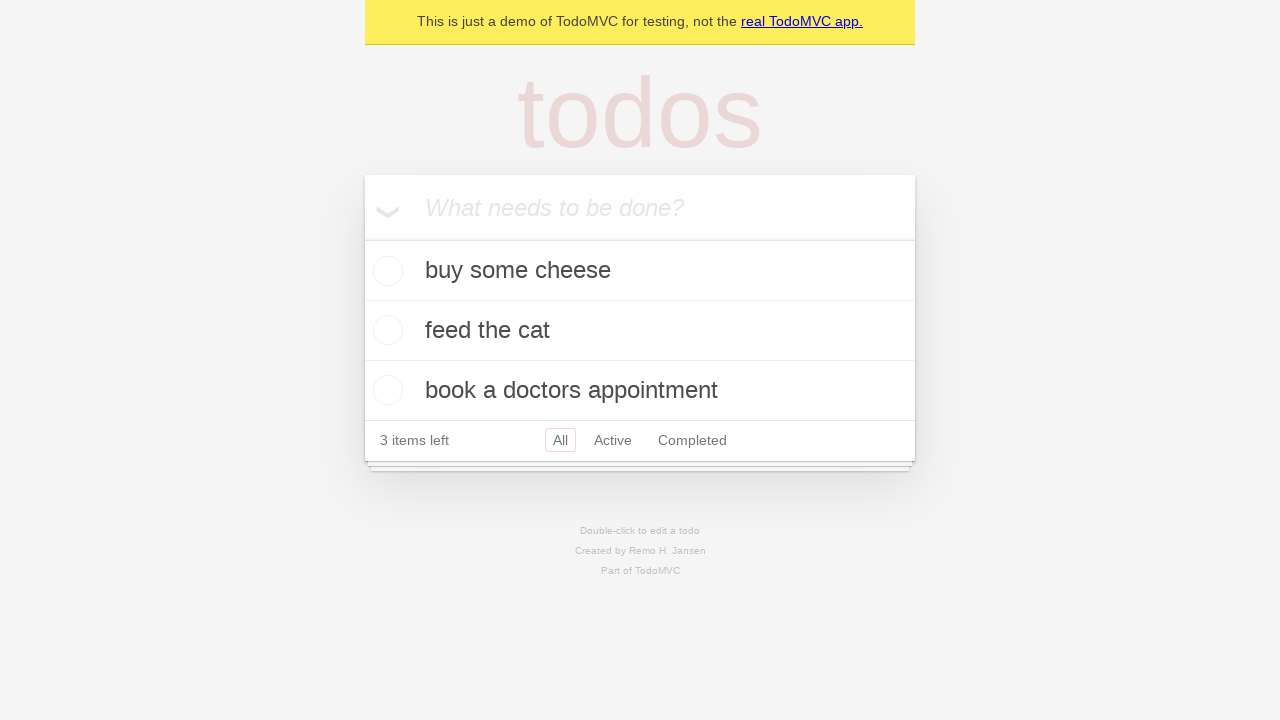

Verified todo count element is visible
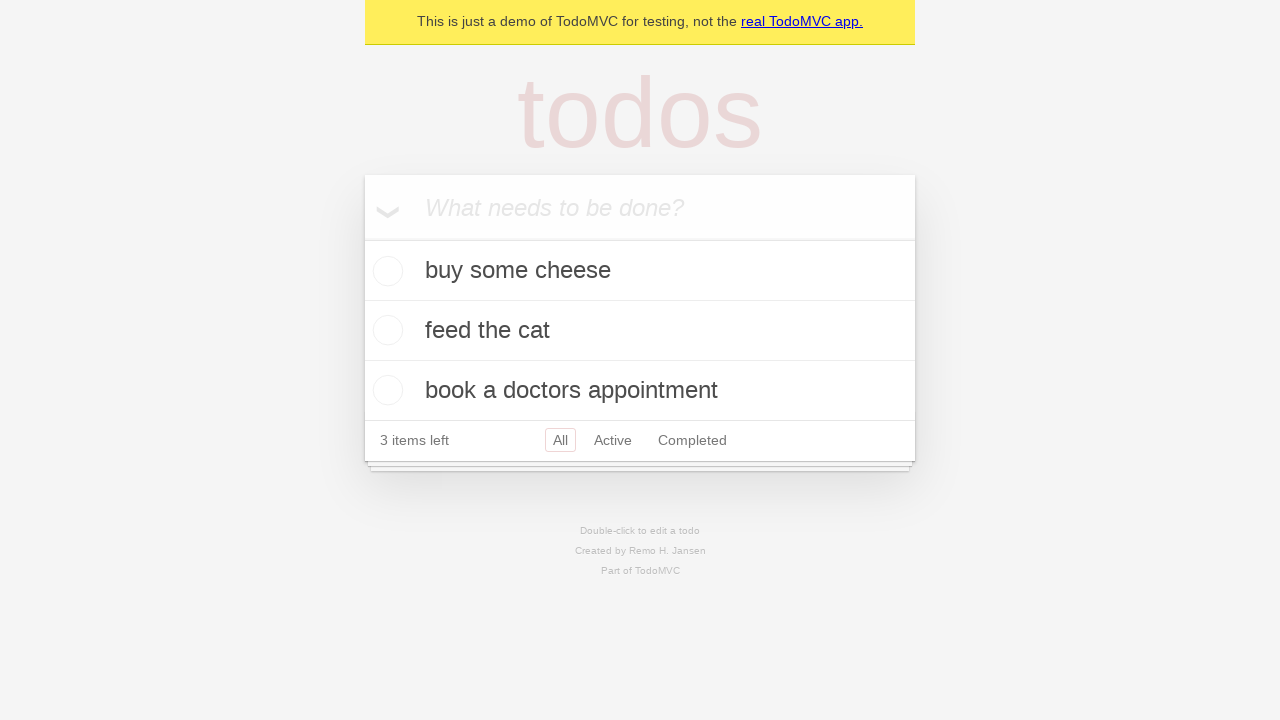

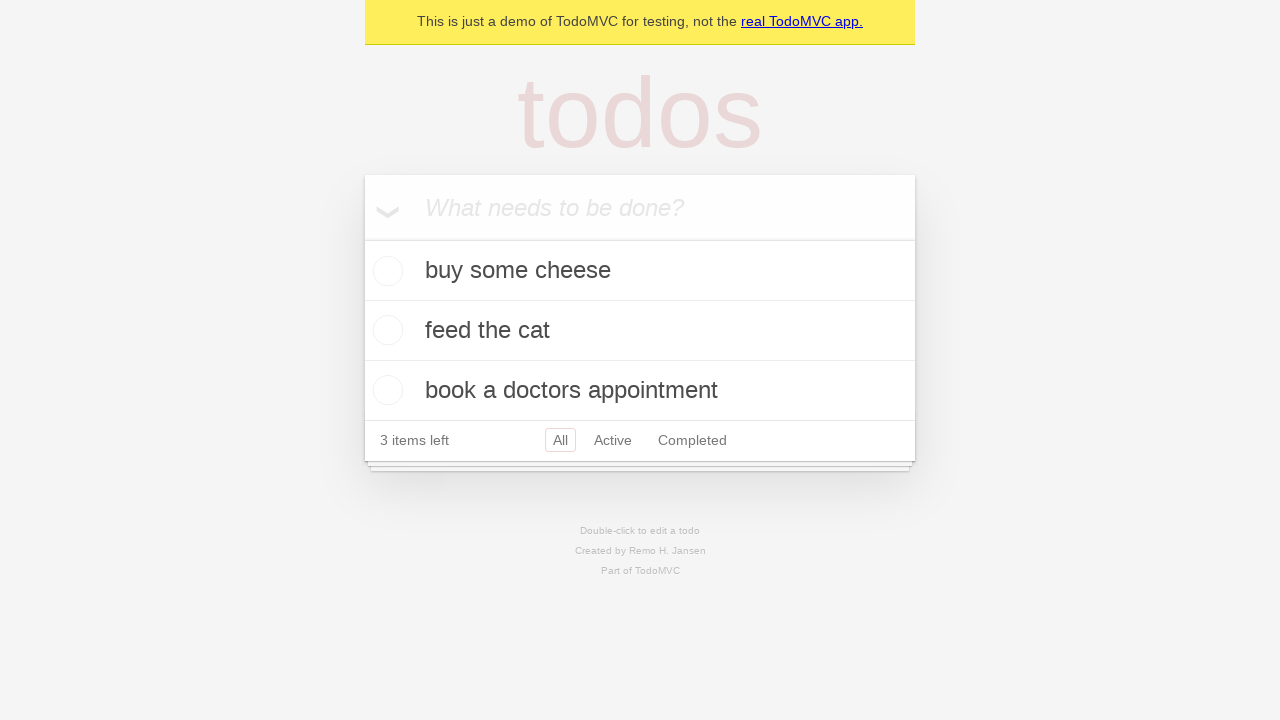